Tests the demoblaze.com homepage by verifying the page title, URL, and that the navbar brand element is visible using soft assertions.

Starting URL: https://demoblaze.com/

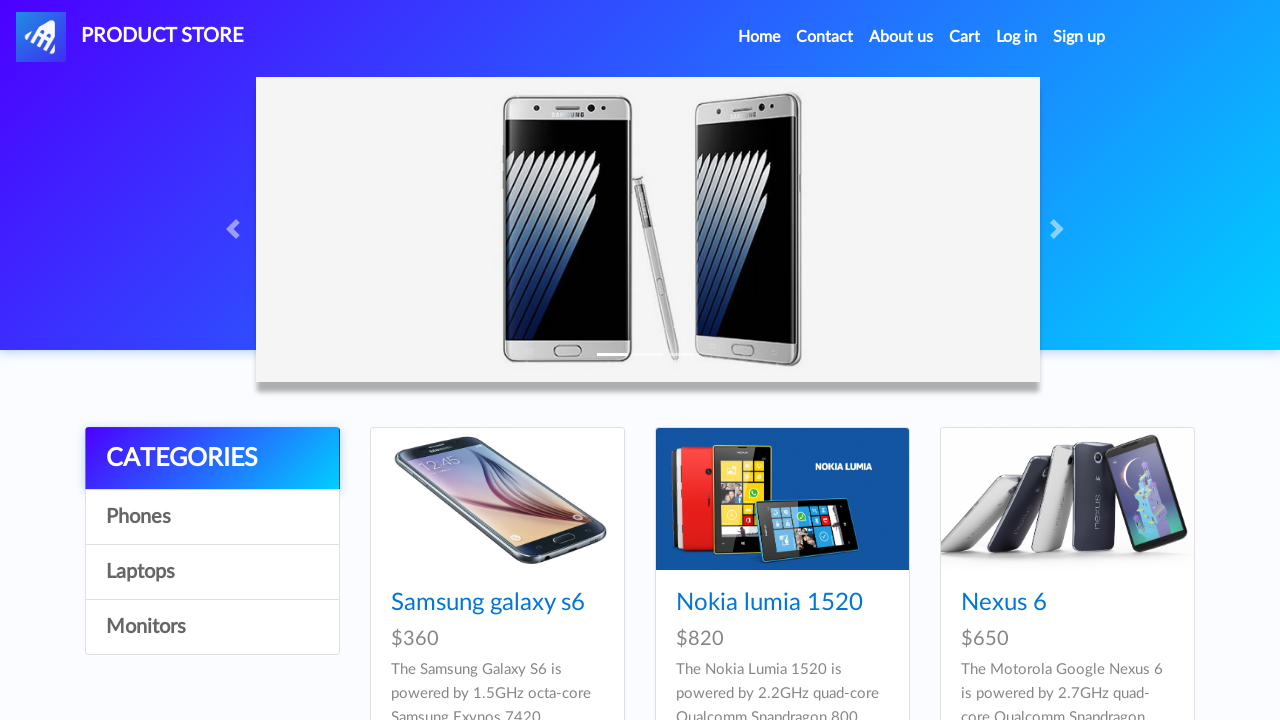

Verified page title with soft assertion
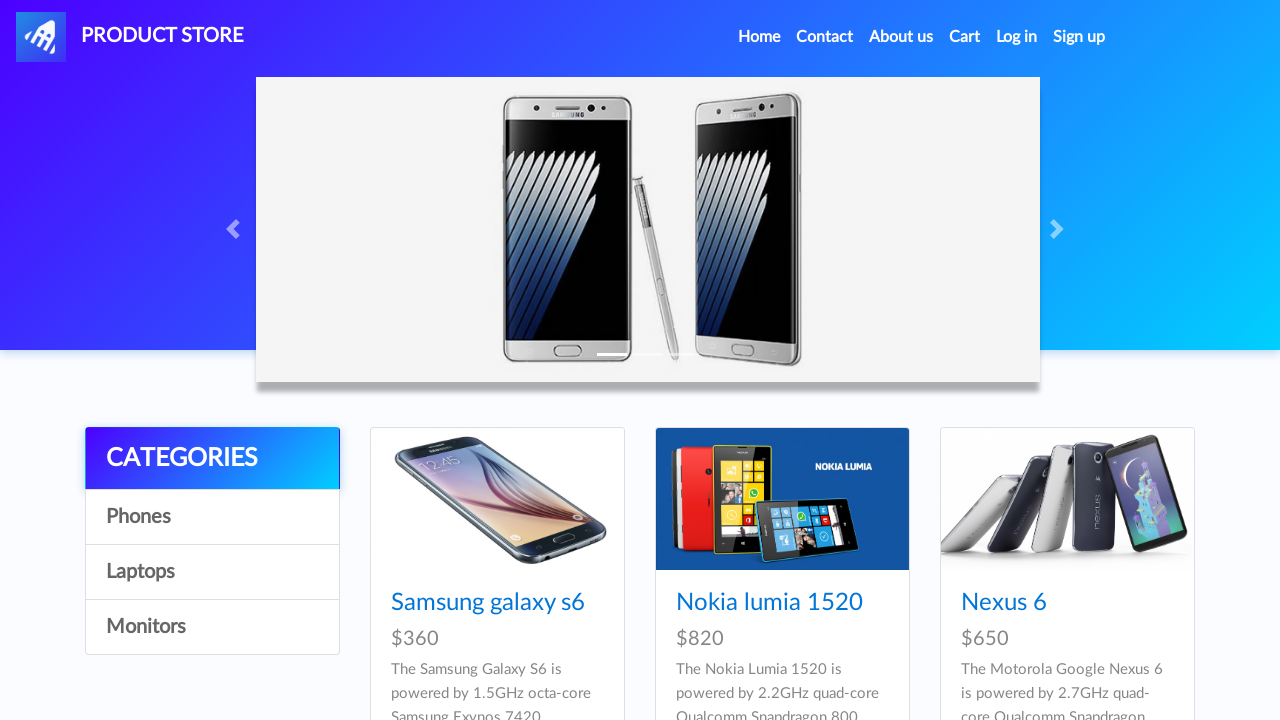

Verified current URL with soft assertion
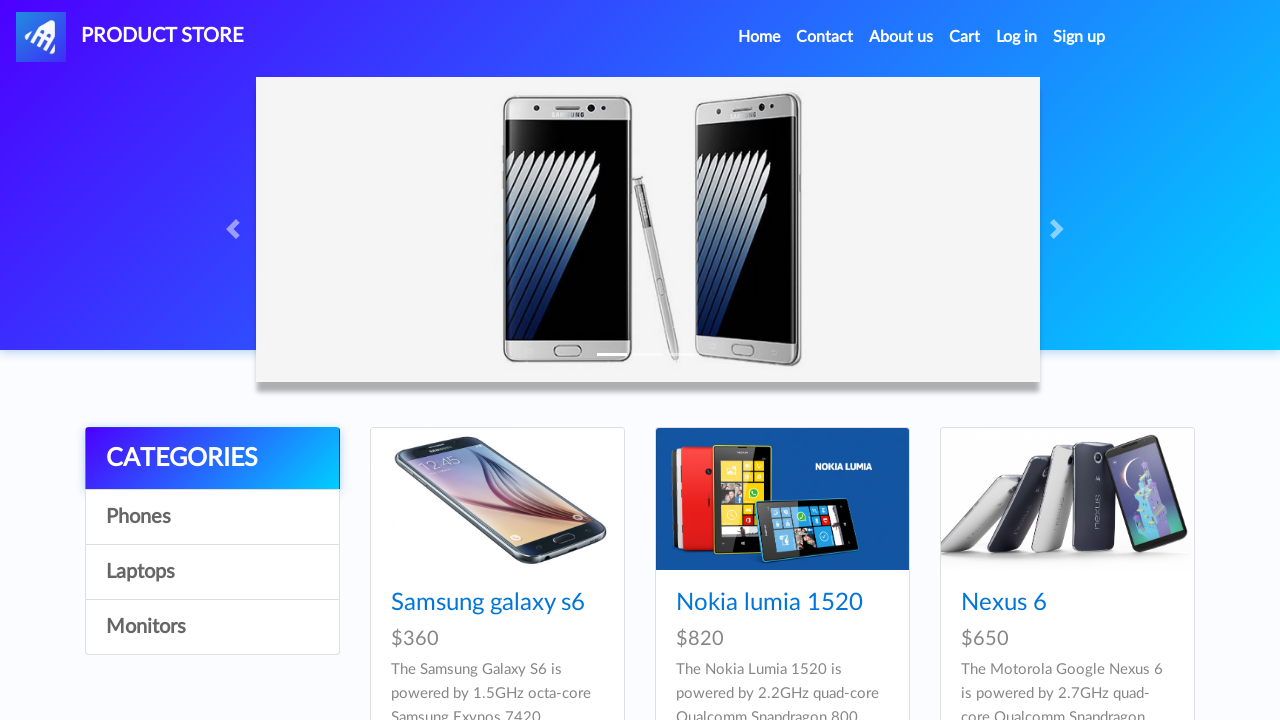

Waited for and verified navbar brand element is visible
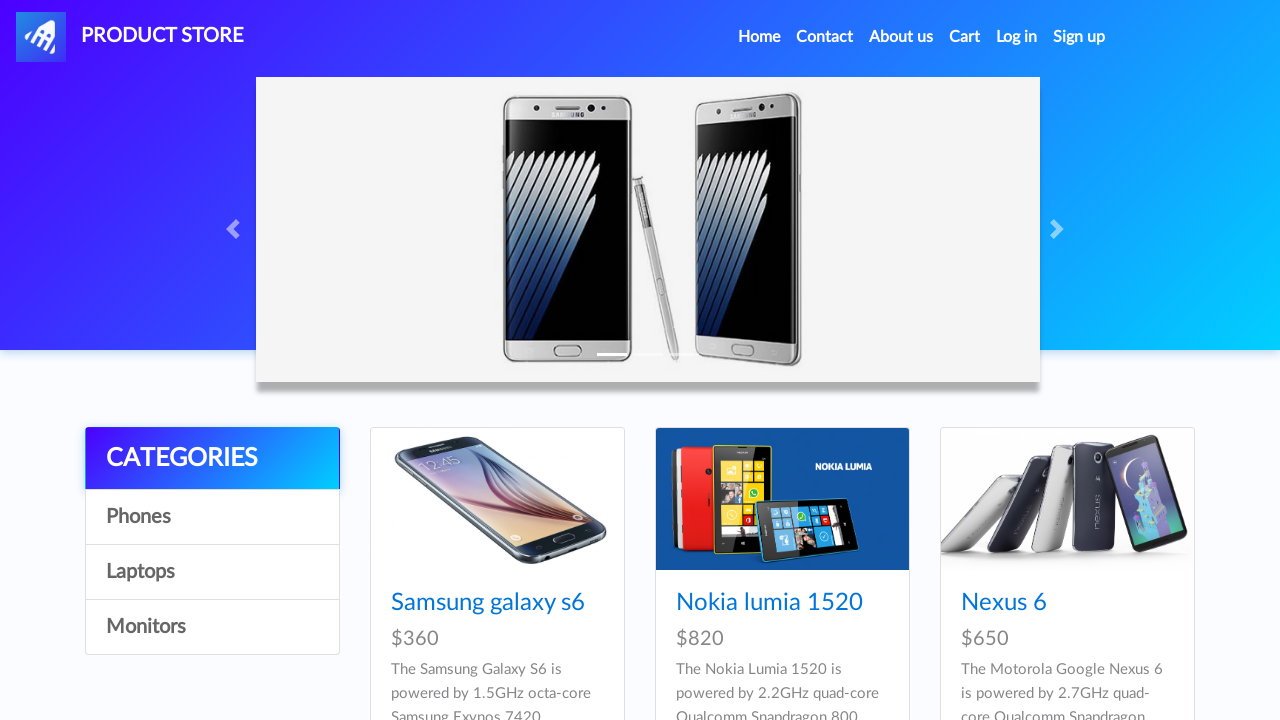

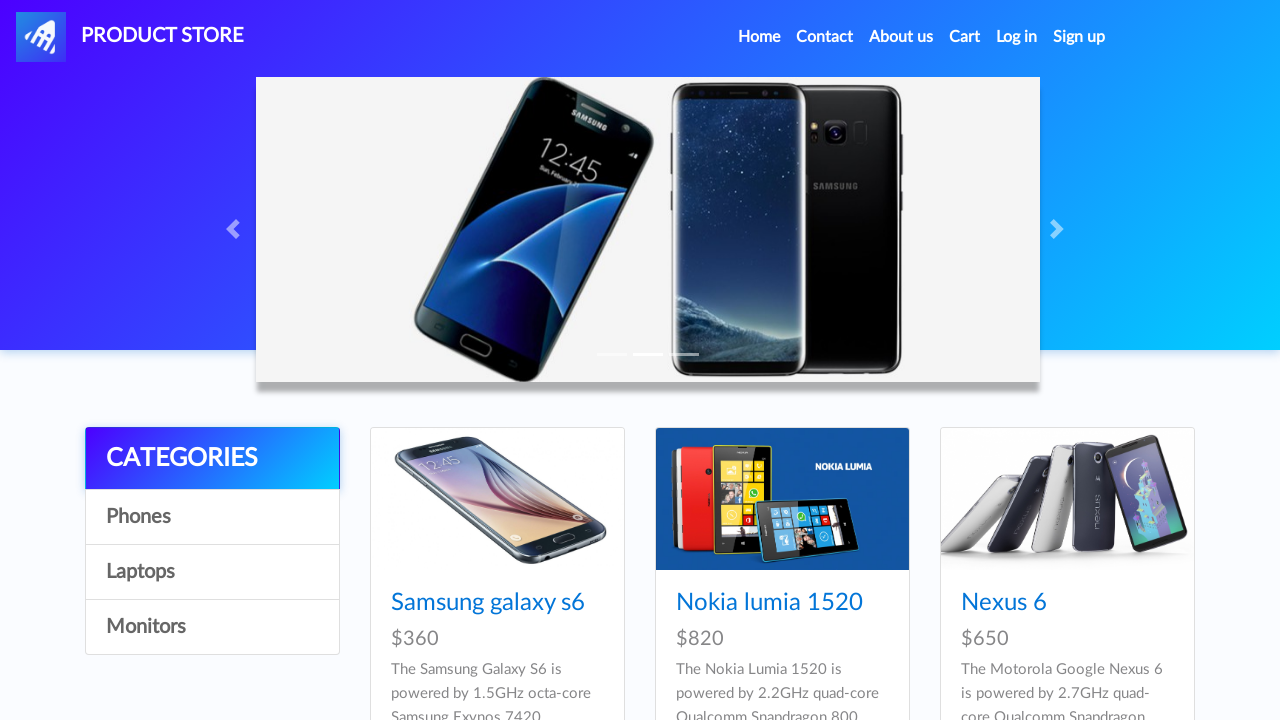